Tests checkbox functionality by clicking it multiple times and ensuring it ends up in a selected state

Starting URL: http://formy-project.herokuapp.com/form

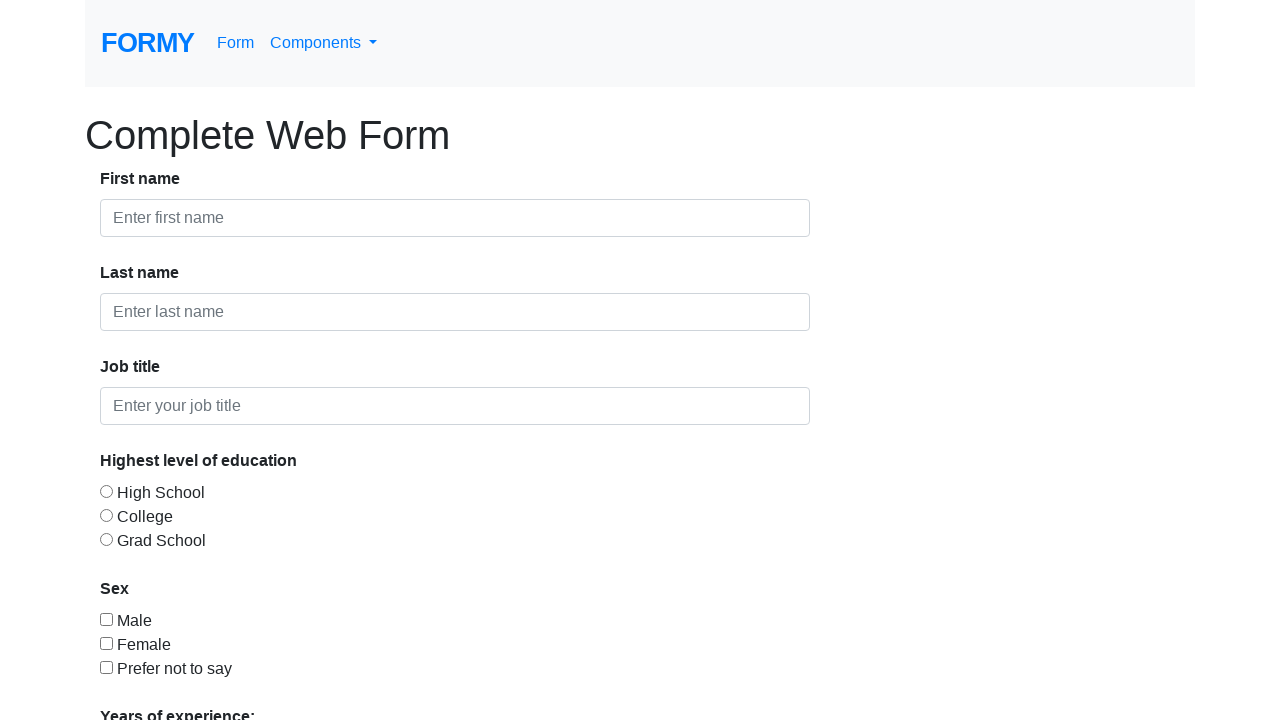

Clicked checkbox #checkbox-1 at (106, 619) on #checkbox-1
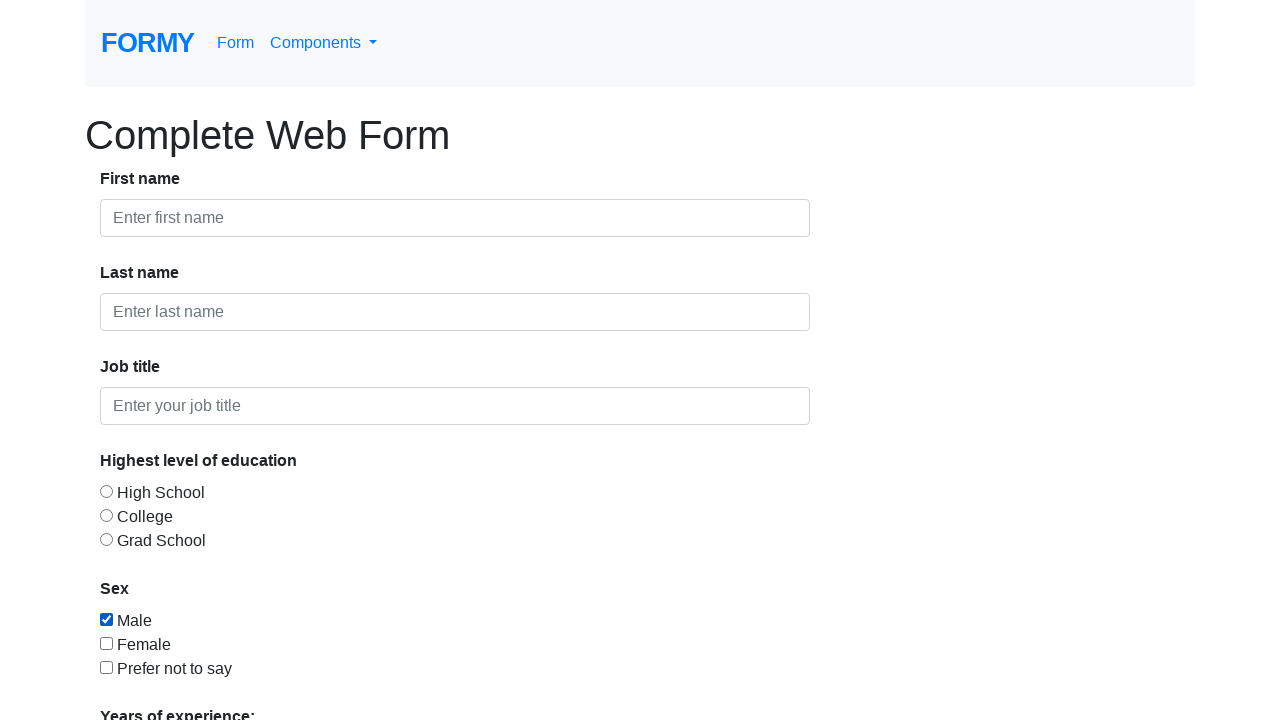

Waited 1300ms after checkbox click
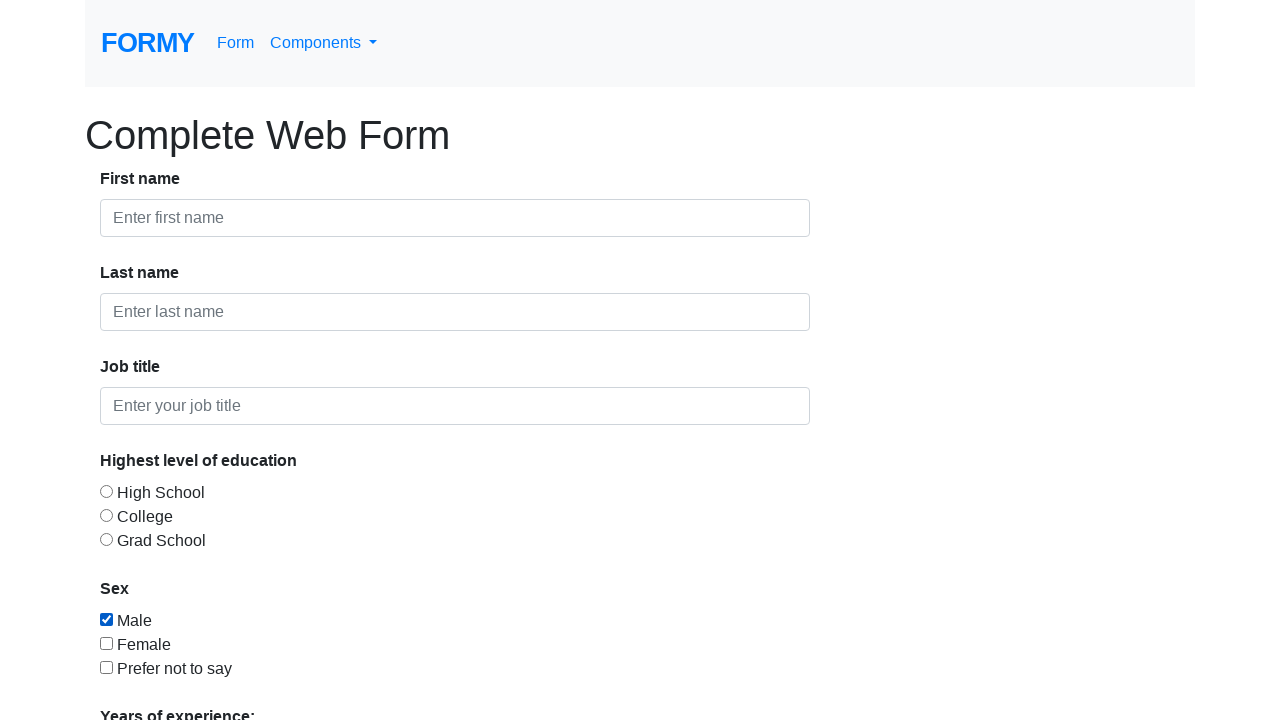

Clicked checkbox #checkbox-1 at (106, 619) on #checkbox-1
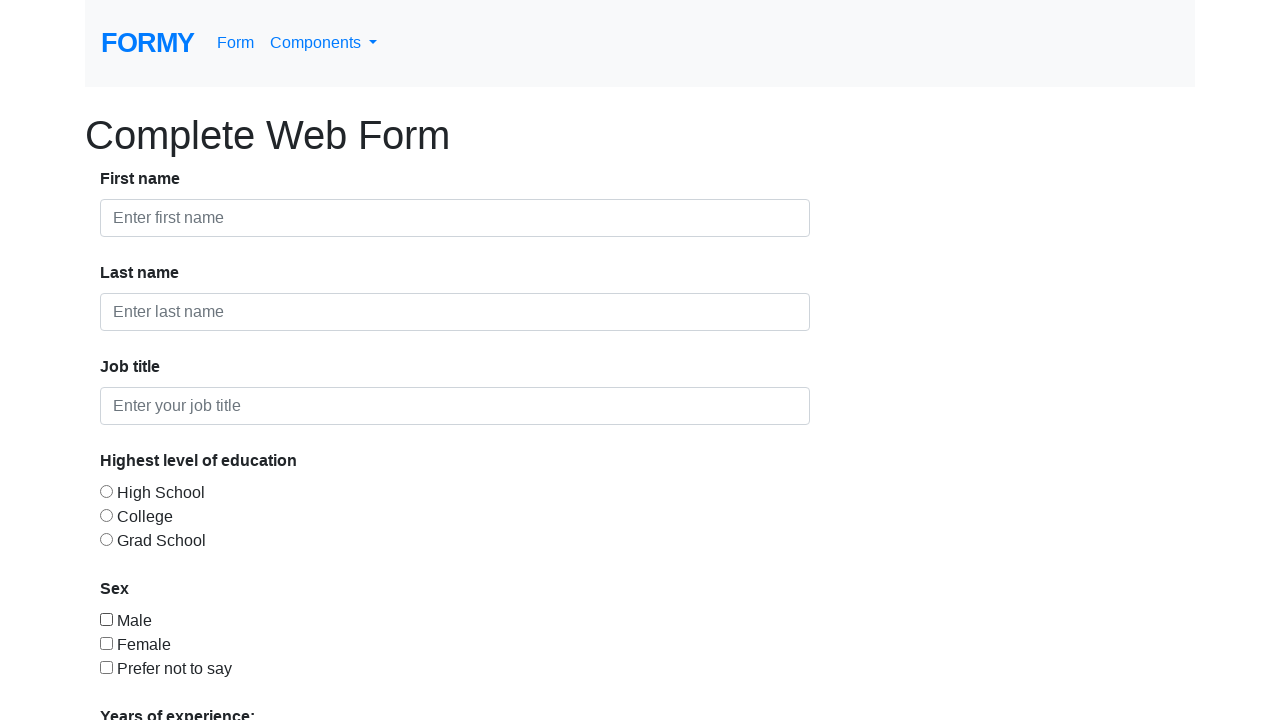

Waited 1300ms after checkbox click
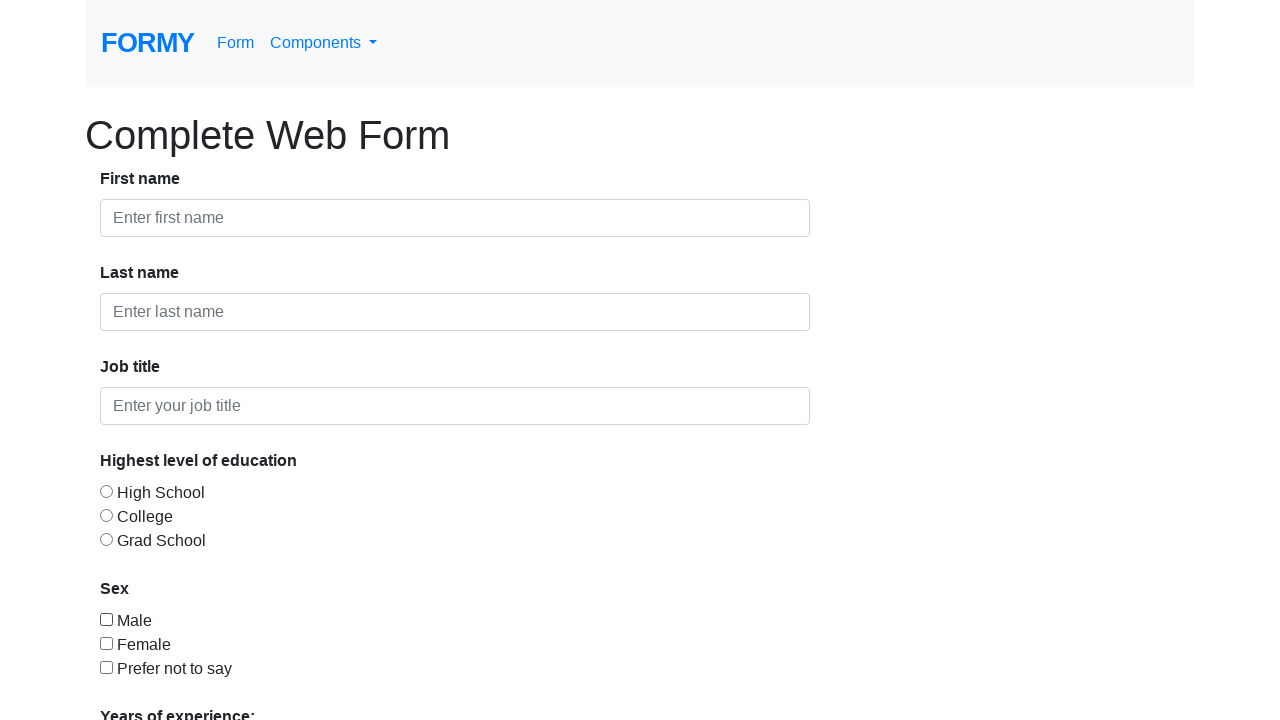

Clicked checkbox #checkbox-1 at (106, 619) on #checkbox-1
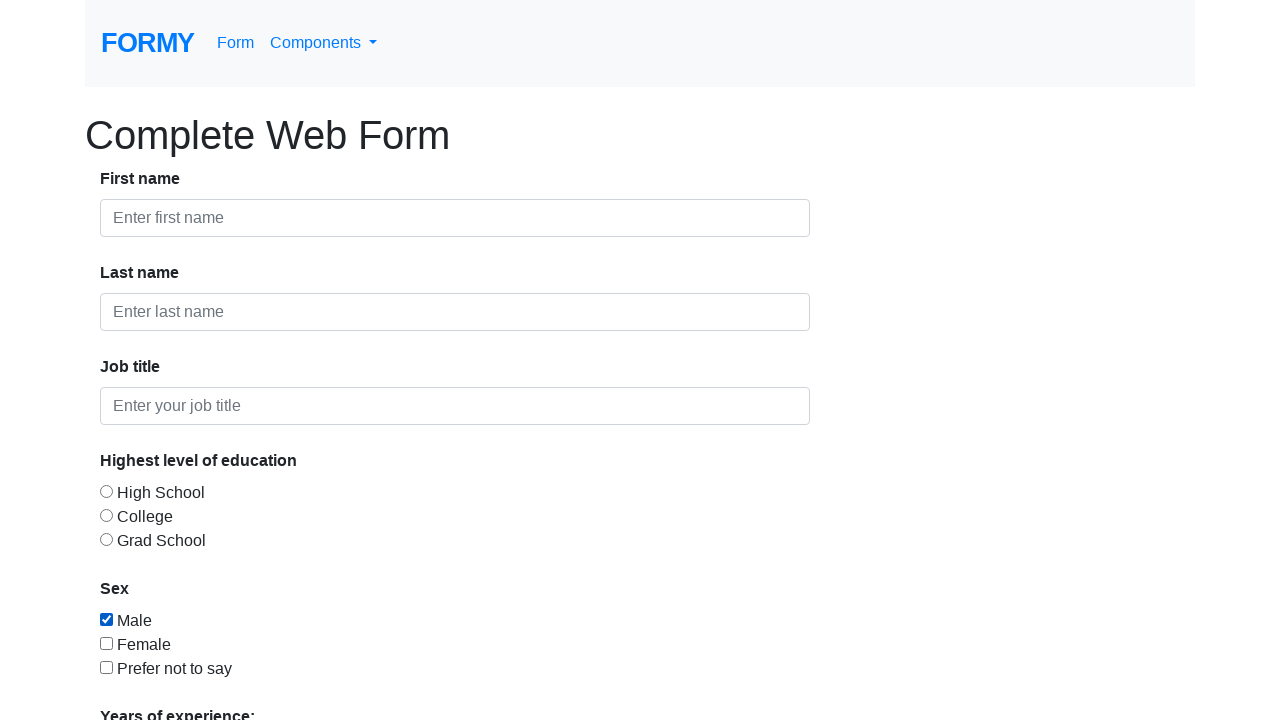

Waited 1300ms after checkbox click
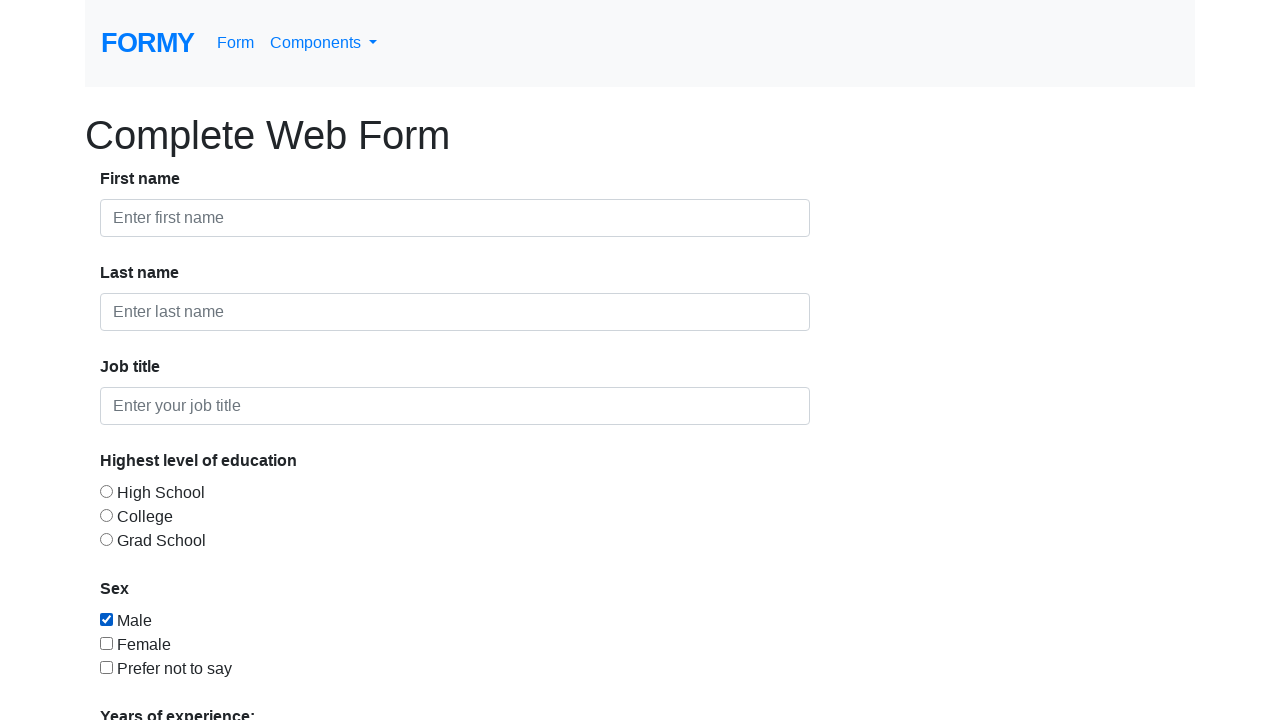

Clicked checkbox #checkbox-1 at (106, 619) on #checkbox-1
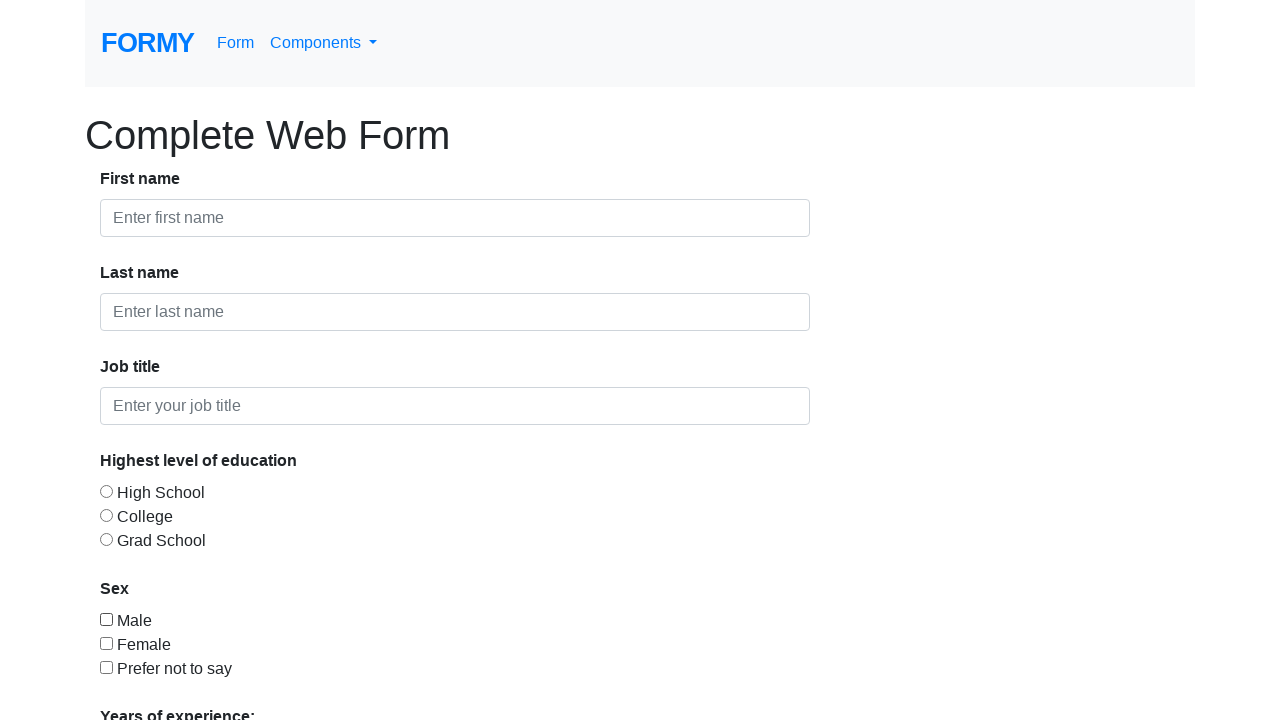

Waited 1300ms after checkbox click
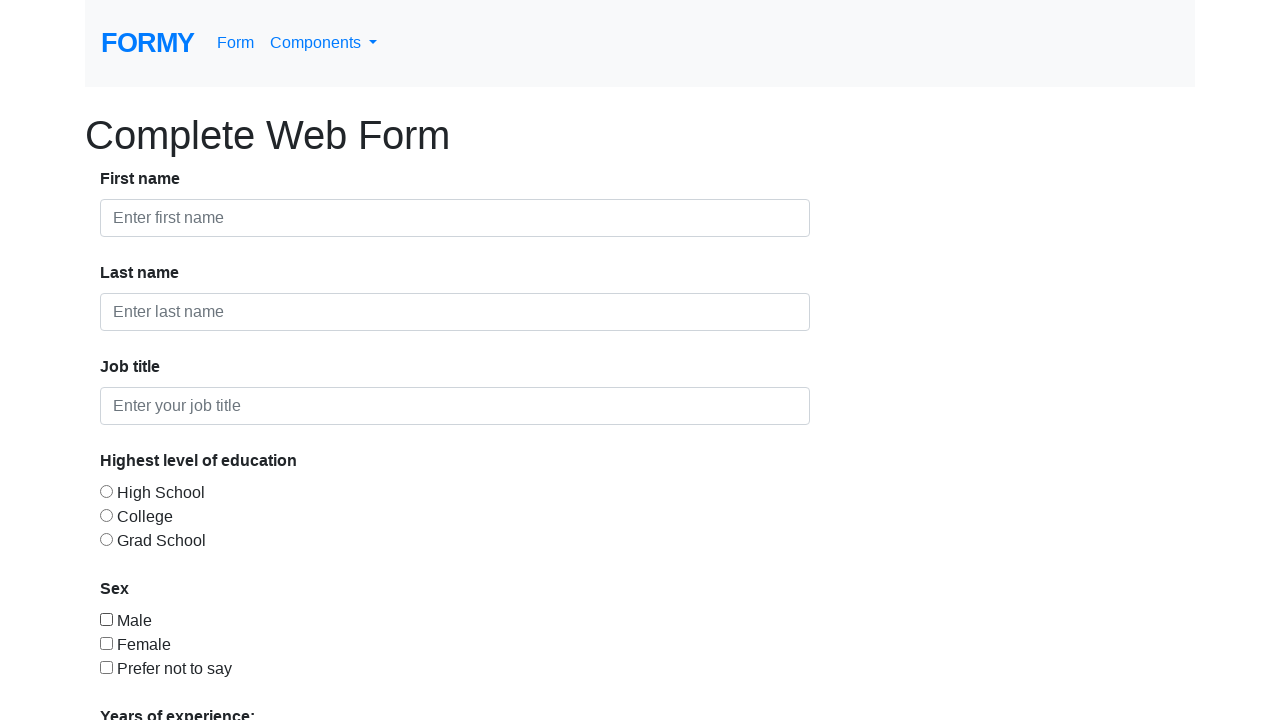

Clicked checkbox #checkbox-1 at (106, 619) on #checkbox-1
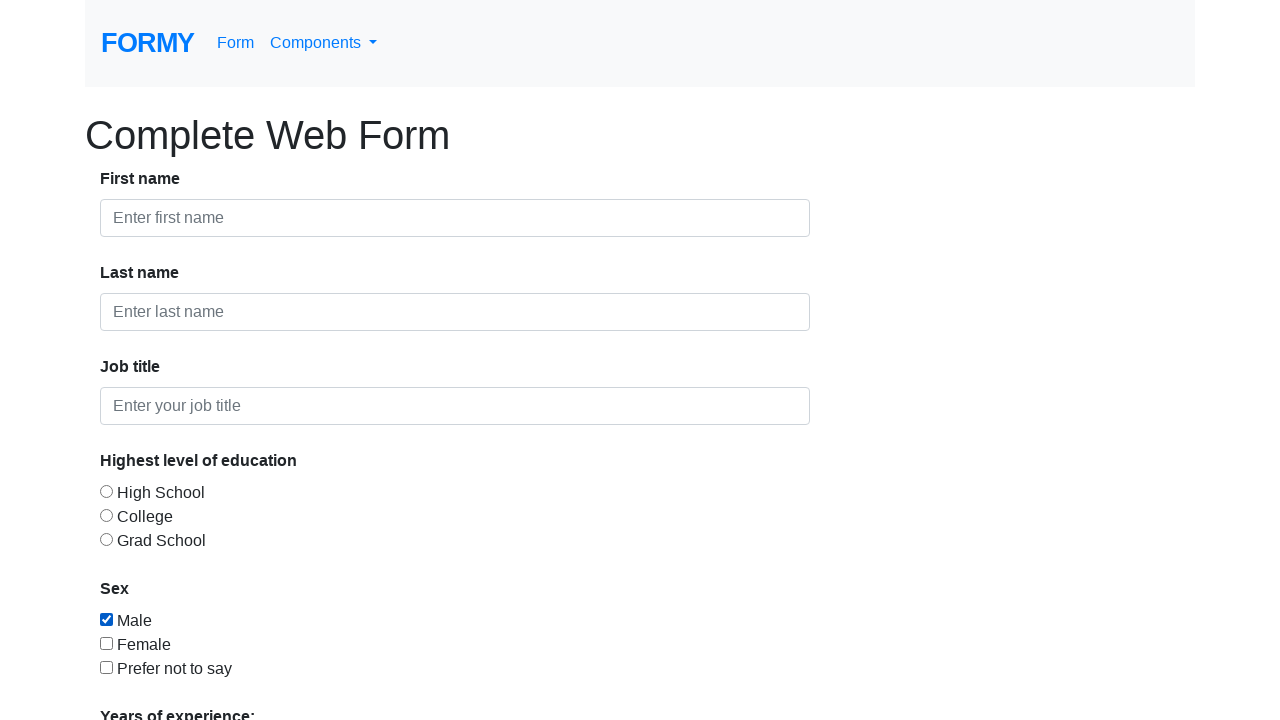

Waited 1300ms after checkbox click
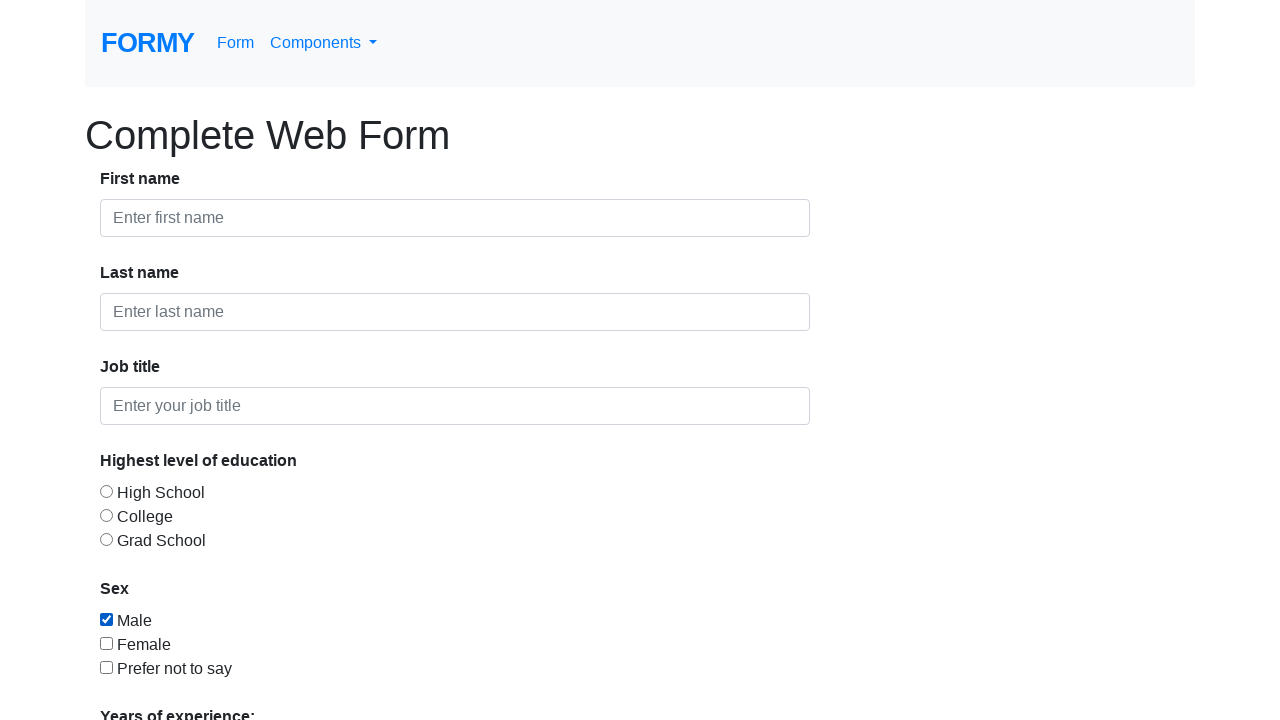

Located checkbox #checkbox-1 to check selection state
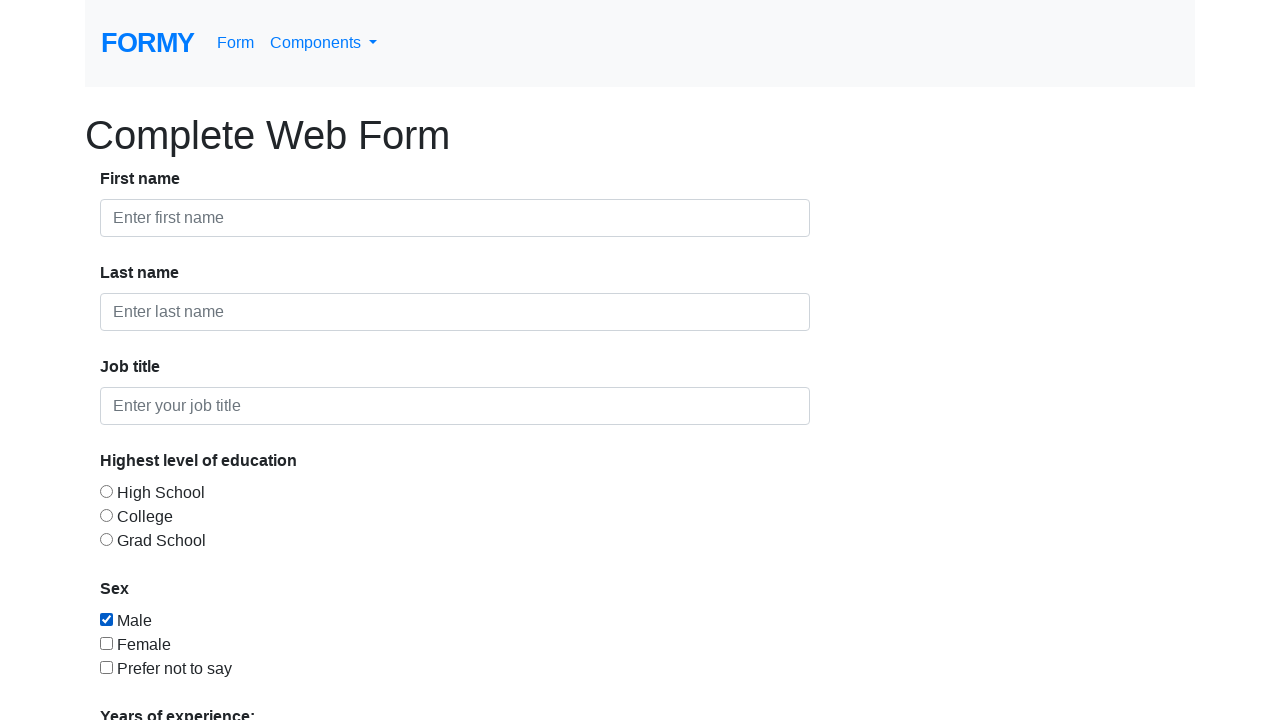

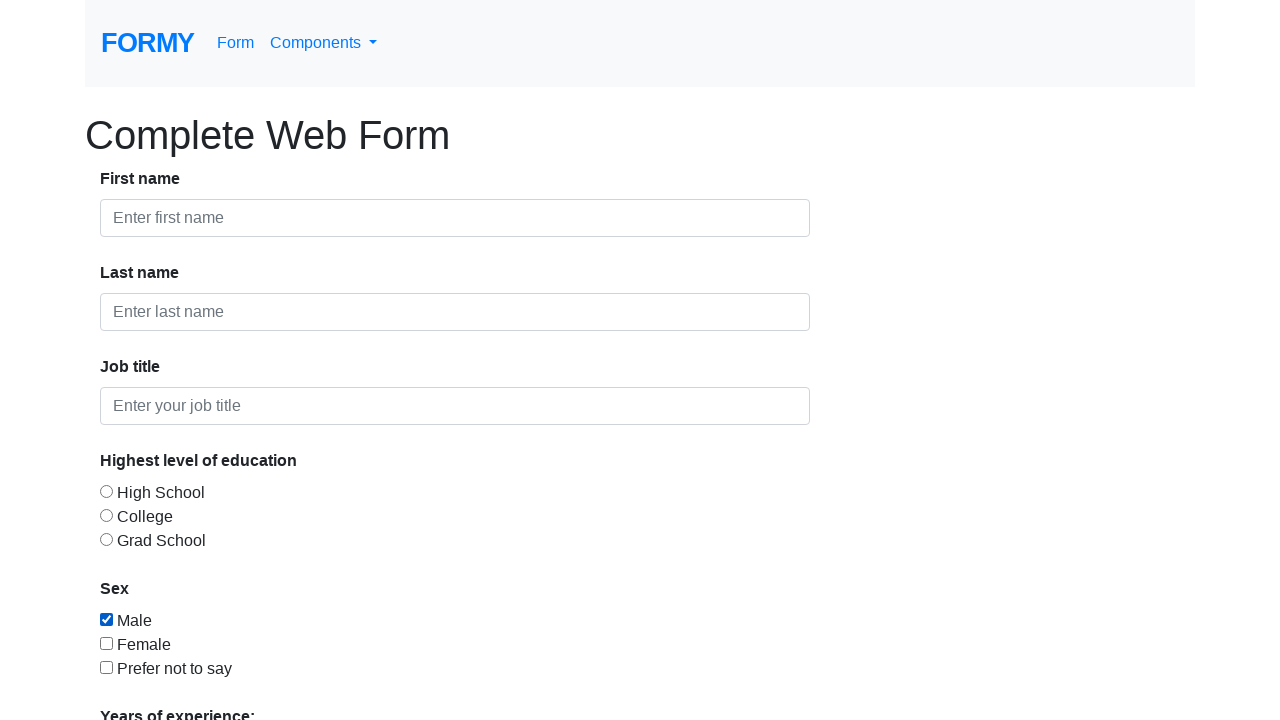